Tests the Hacker News search functionality by searching for "cypress" and verifying that results are displayed

Starting URL: https://hackernews-seven.vercel.app

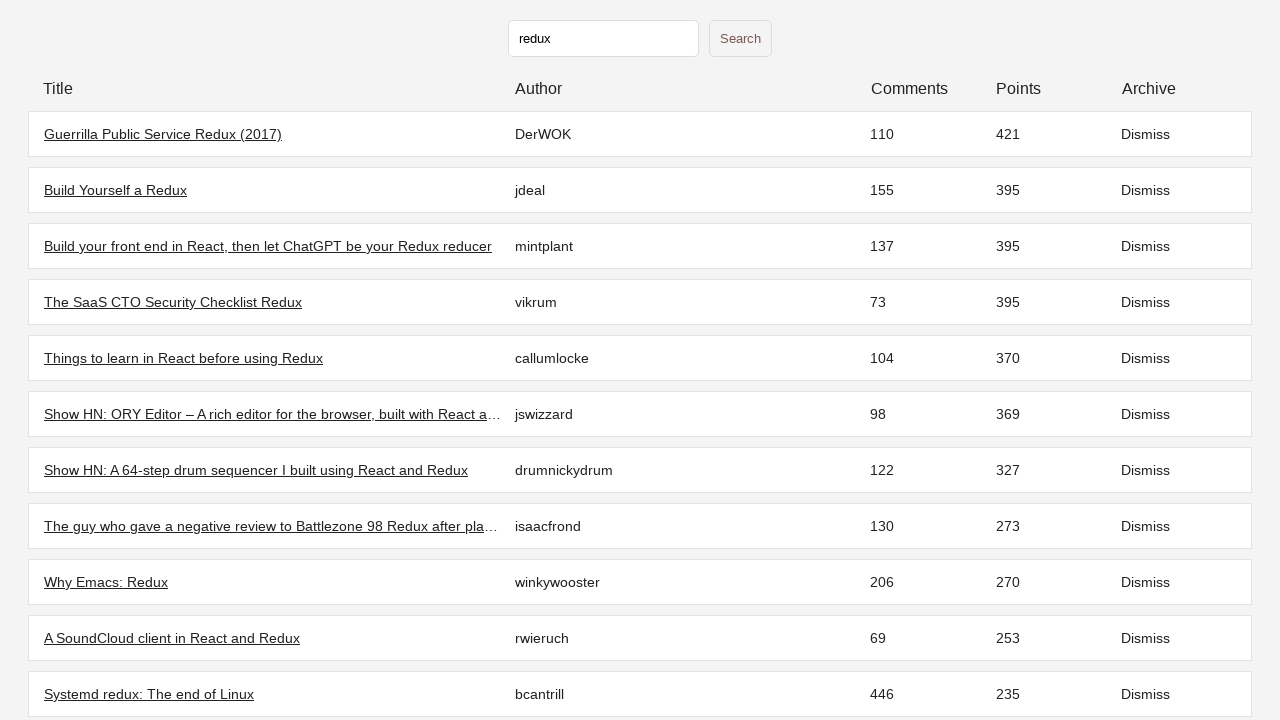

Waited for initial stories to load
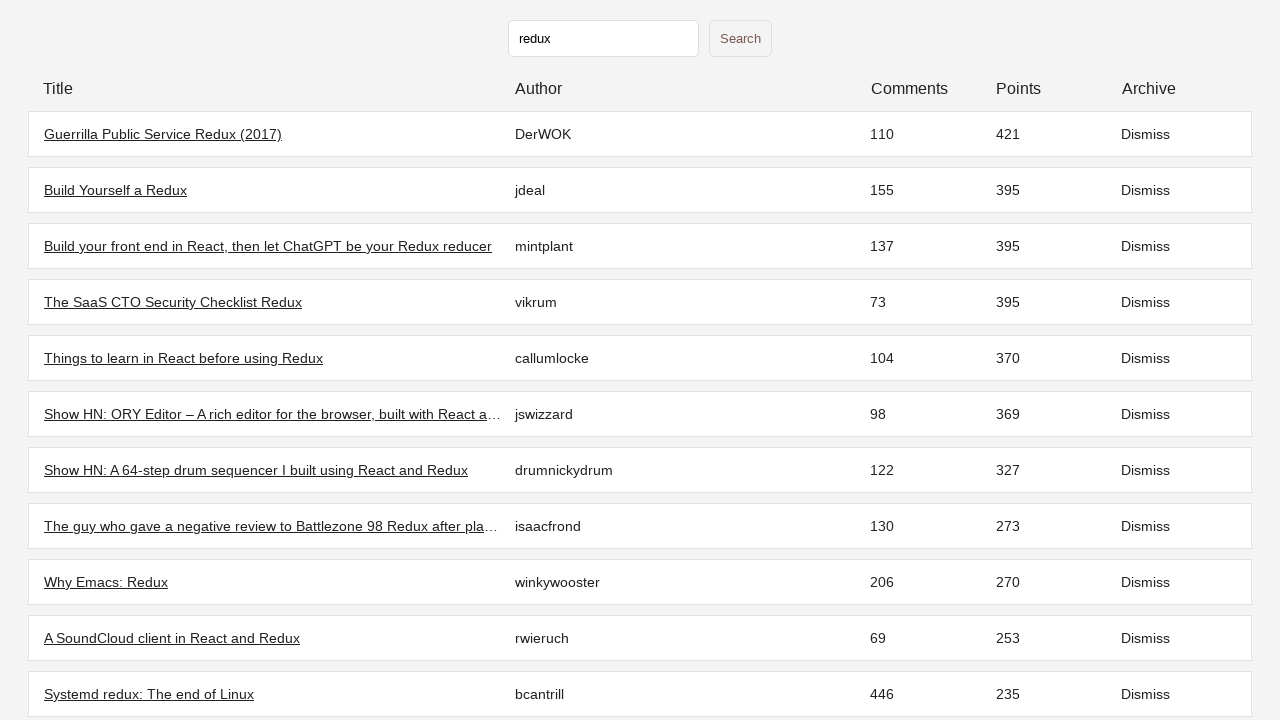

Filled search input with 'cypress' on input[type='text']
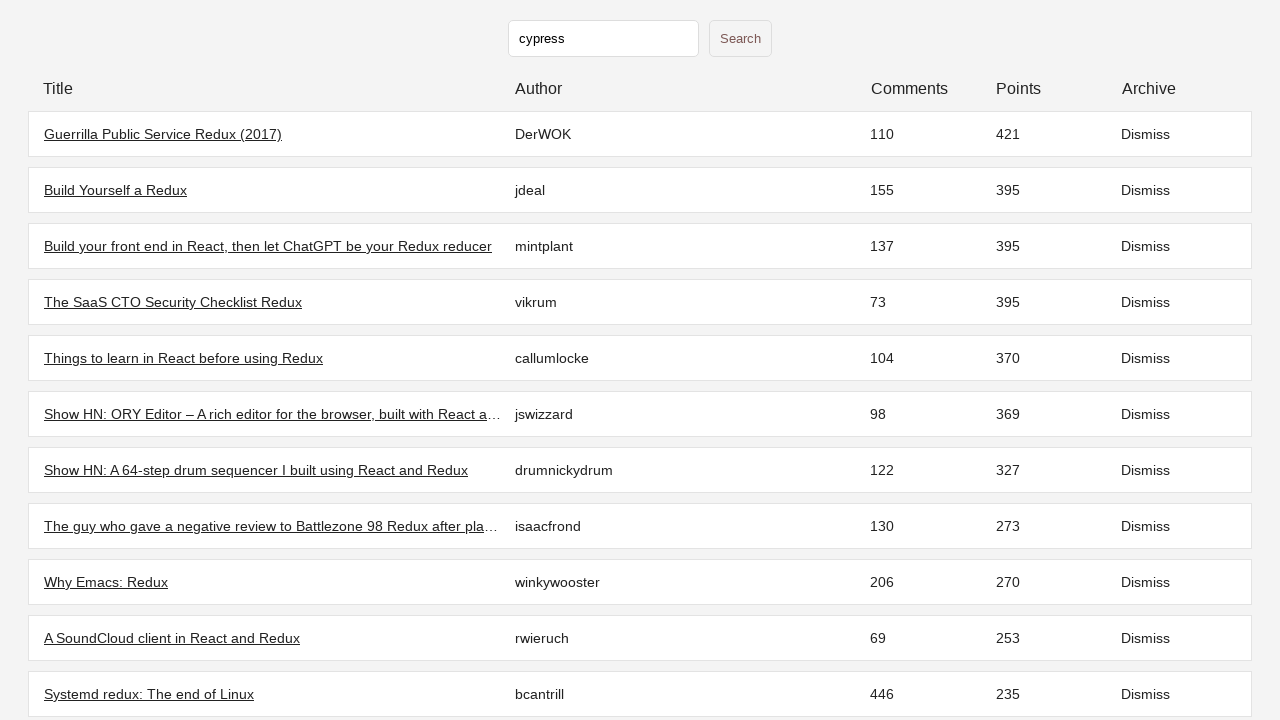

Pressed Enter to submit search
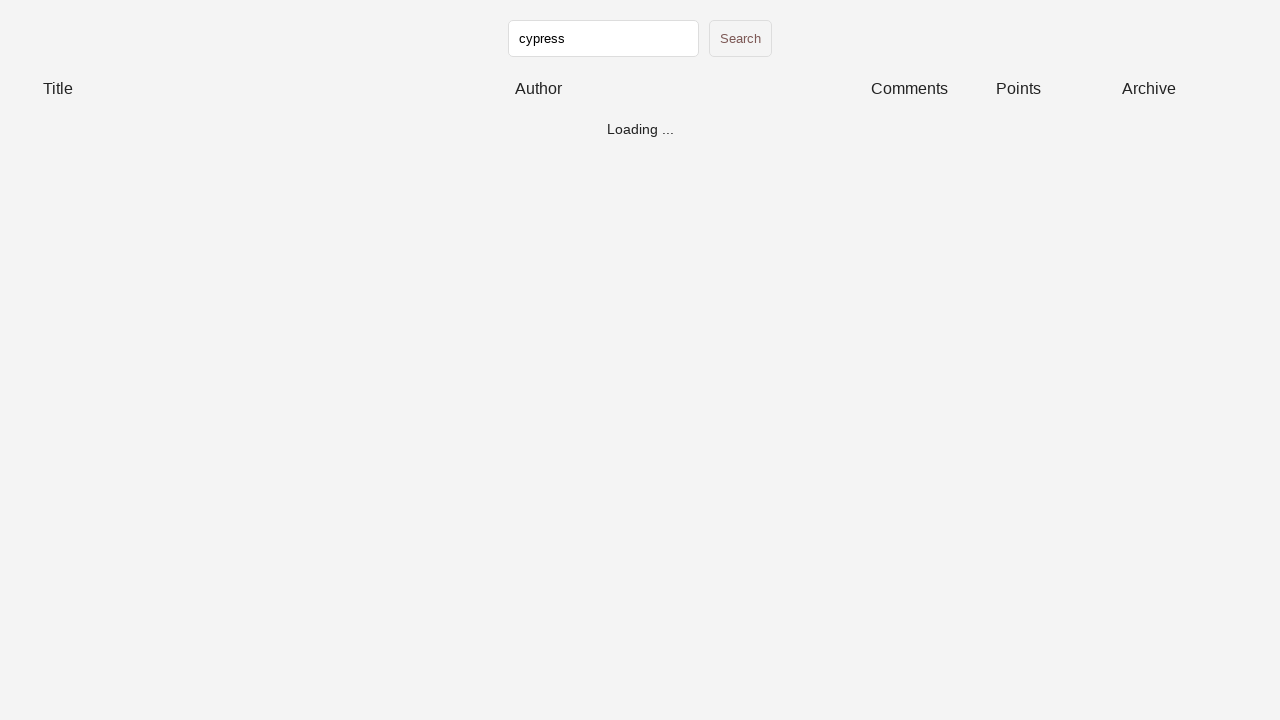

Search results loaded and verified
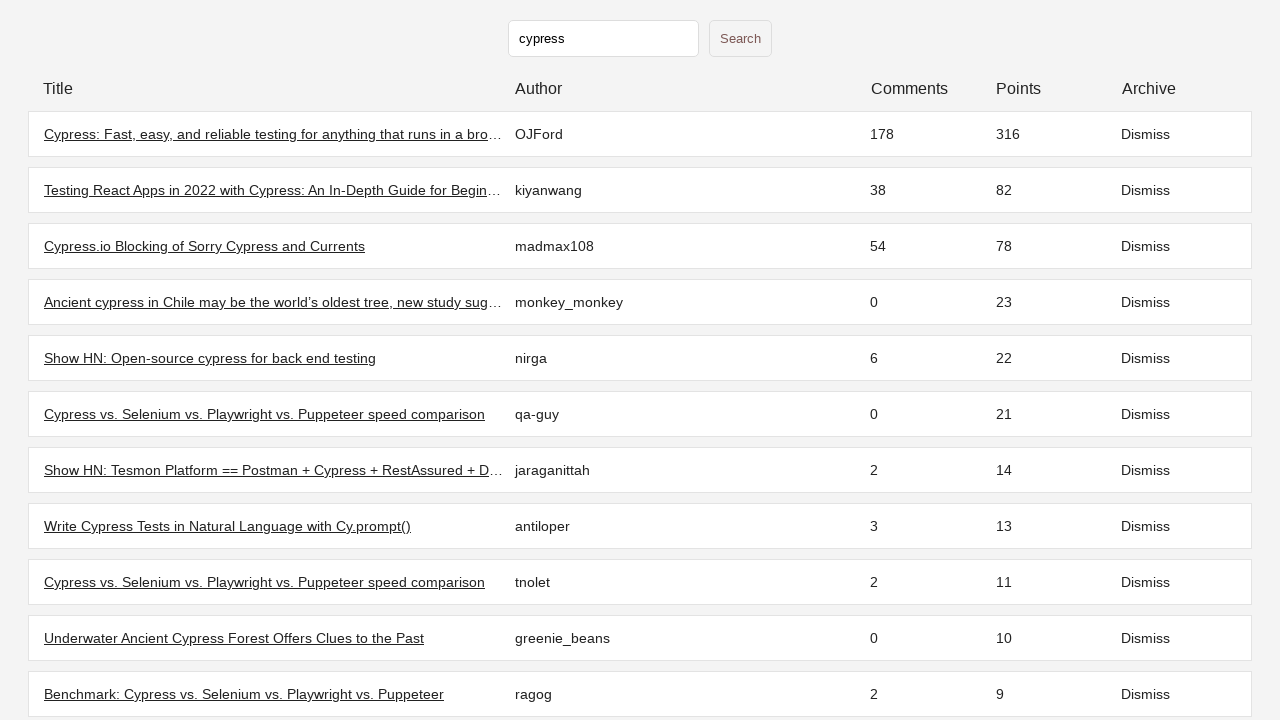

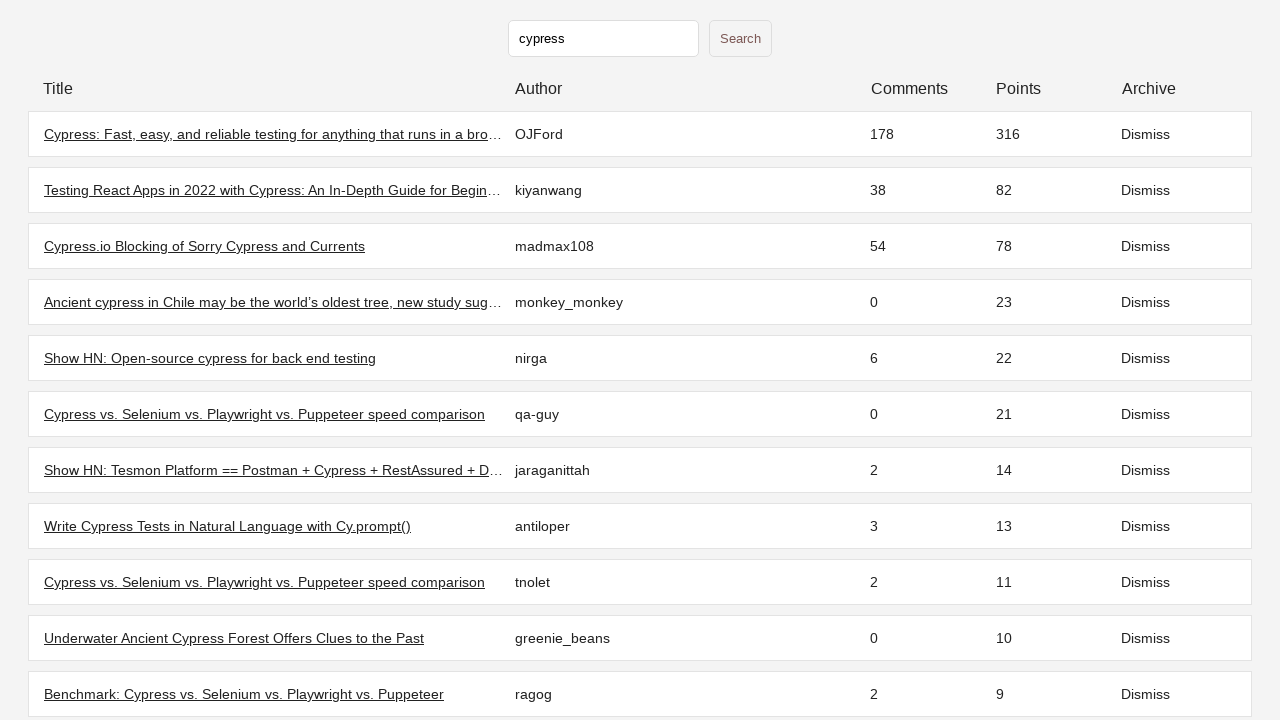